Tests checking if a checkbox is not selected

Starting URL: http://web-auto.github.io/wtf-util/test/page.html

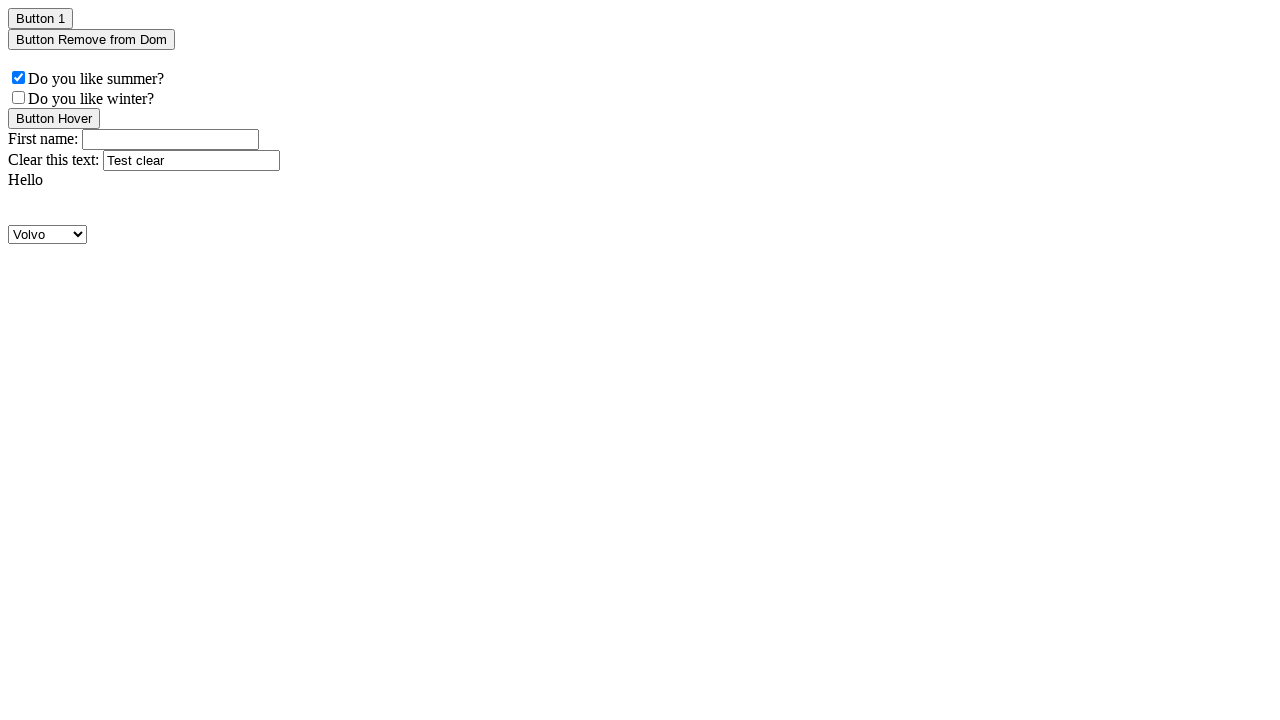

Navigated to test page
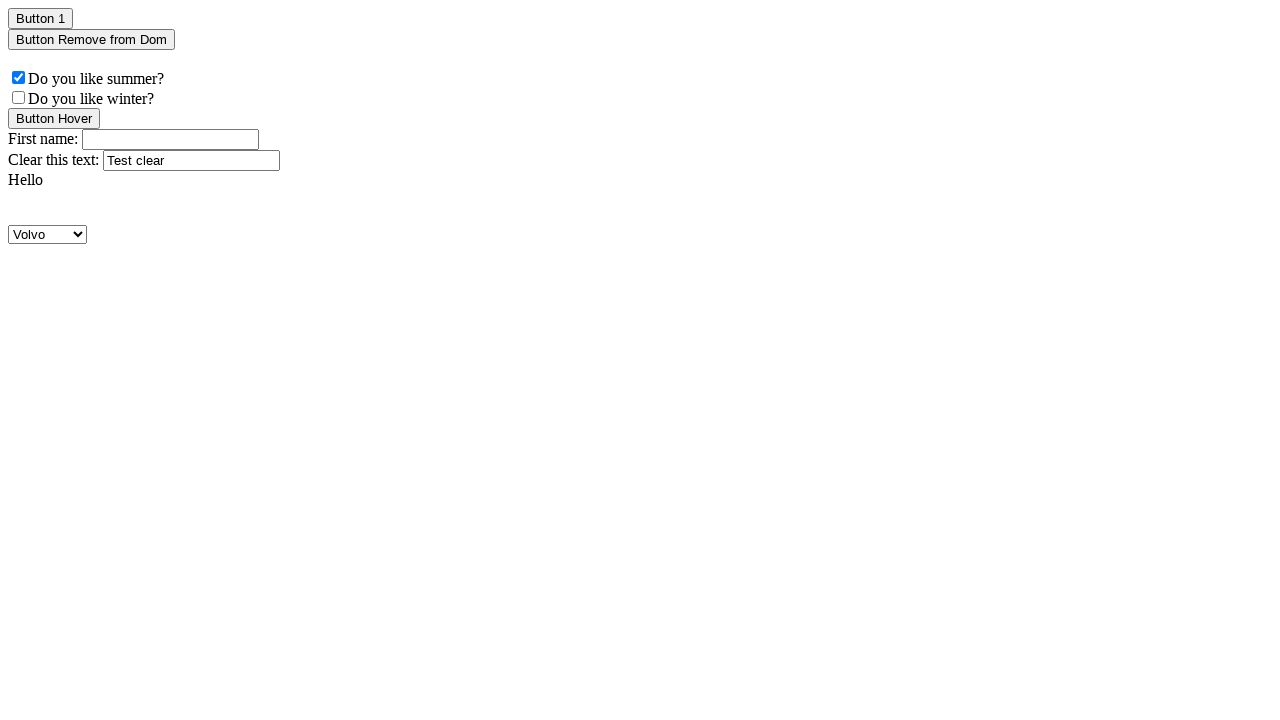

Verified checkbox with class 'checkboxNotSelected' is not checked
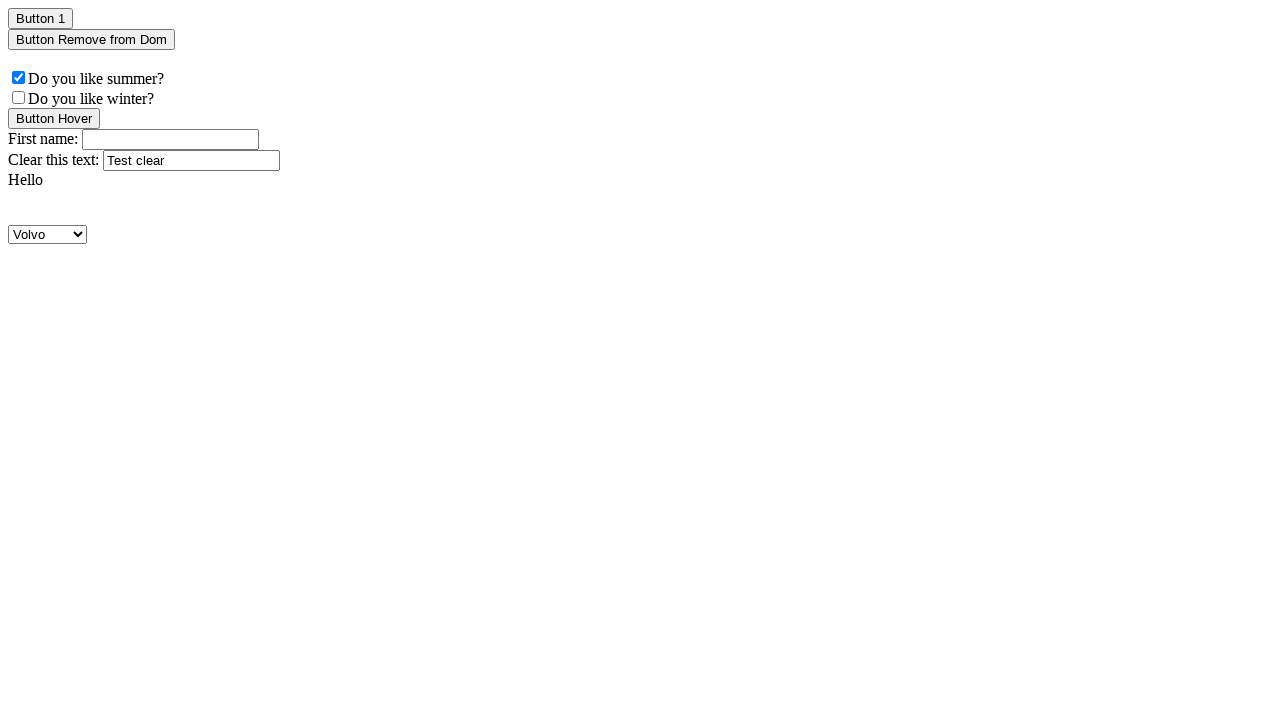

Located parent element
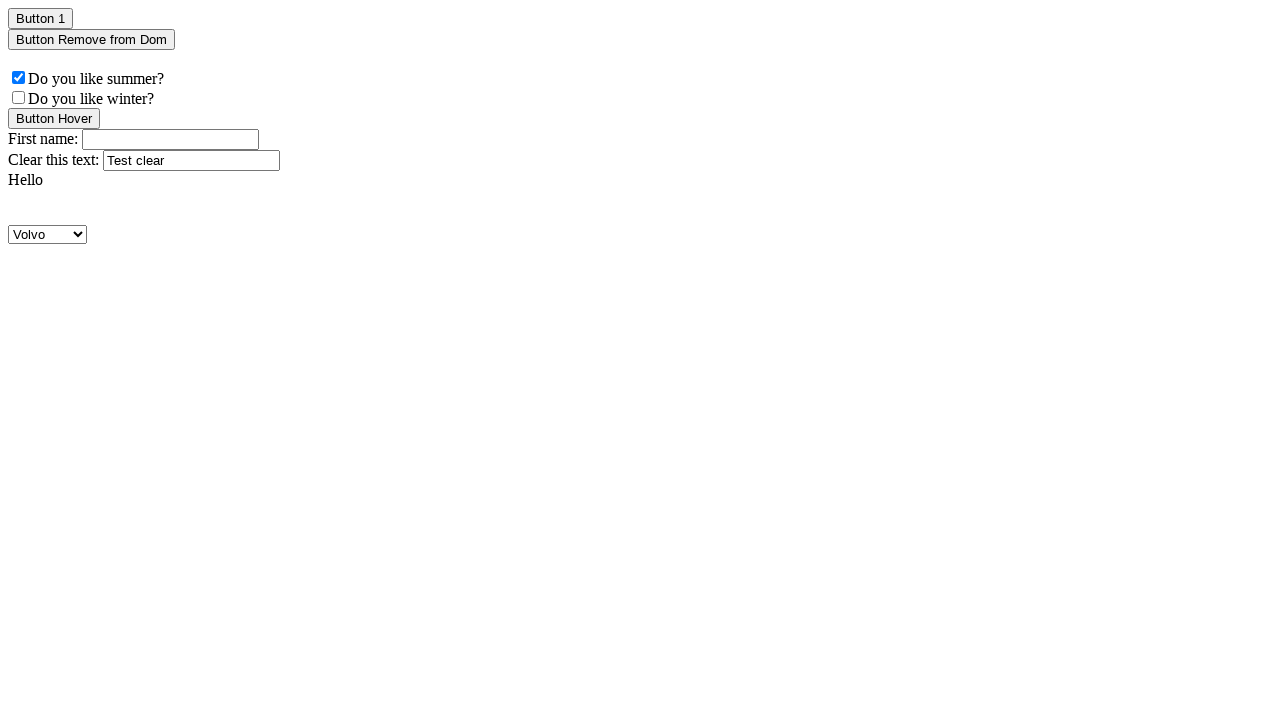

Verified checkbox within parent element is not checked
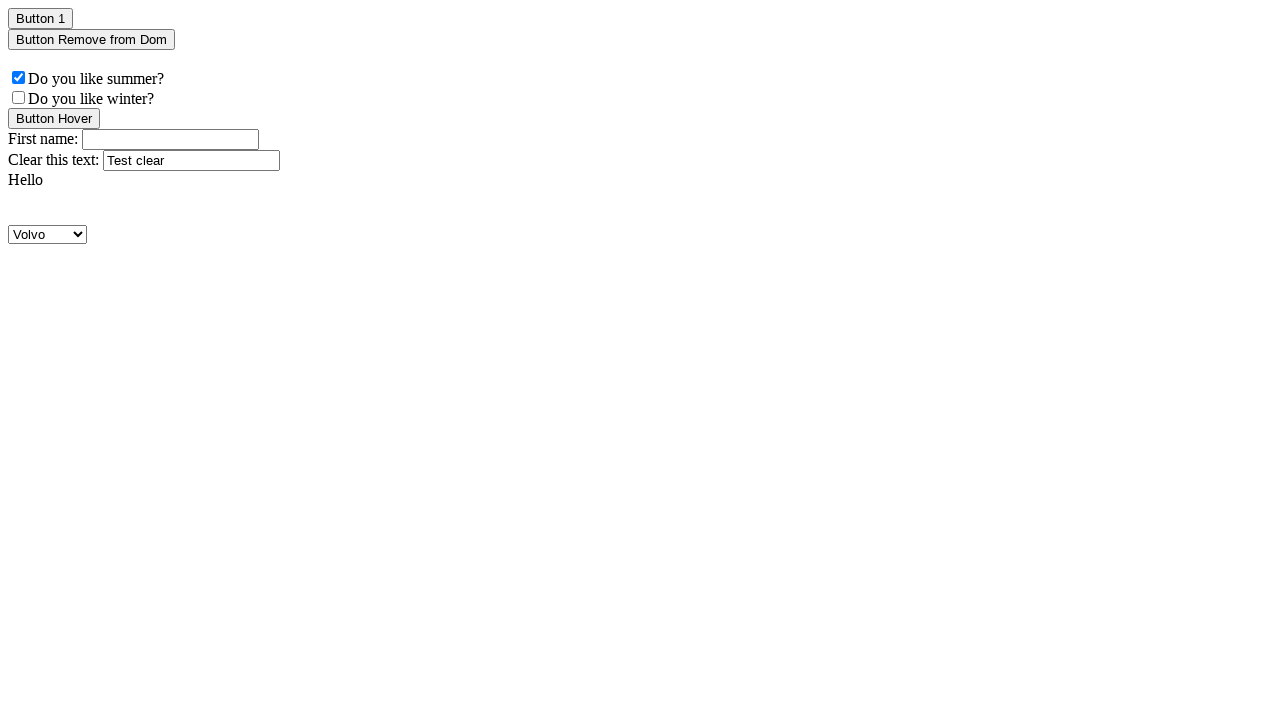

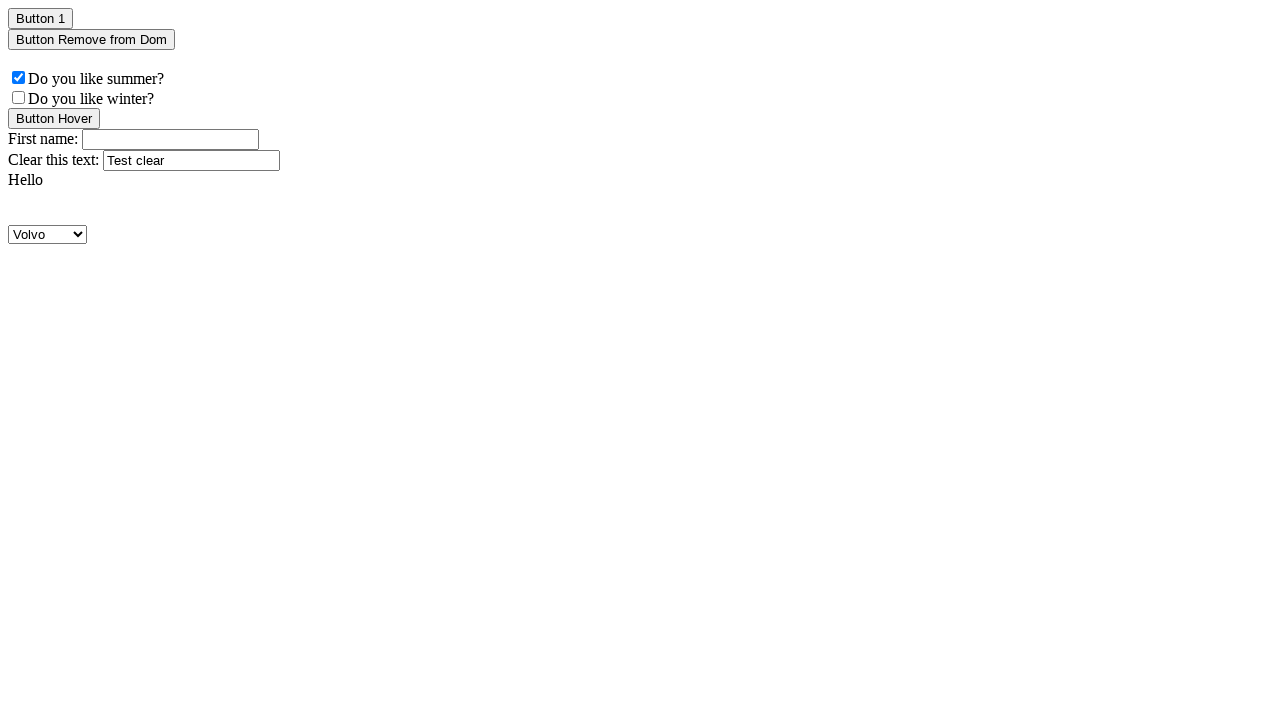